Tests dynamic controls functionality by clicking on the Dynamic Controls link, enabling a text field, entering text, and verifying the text was entered successfully

Starting URL: https://the-internet.herokuapp.com/

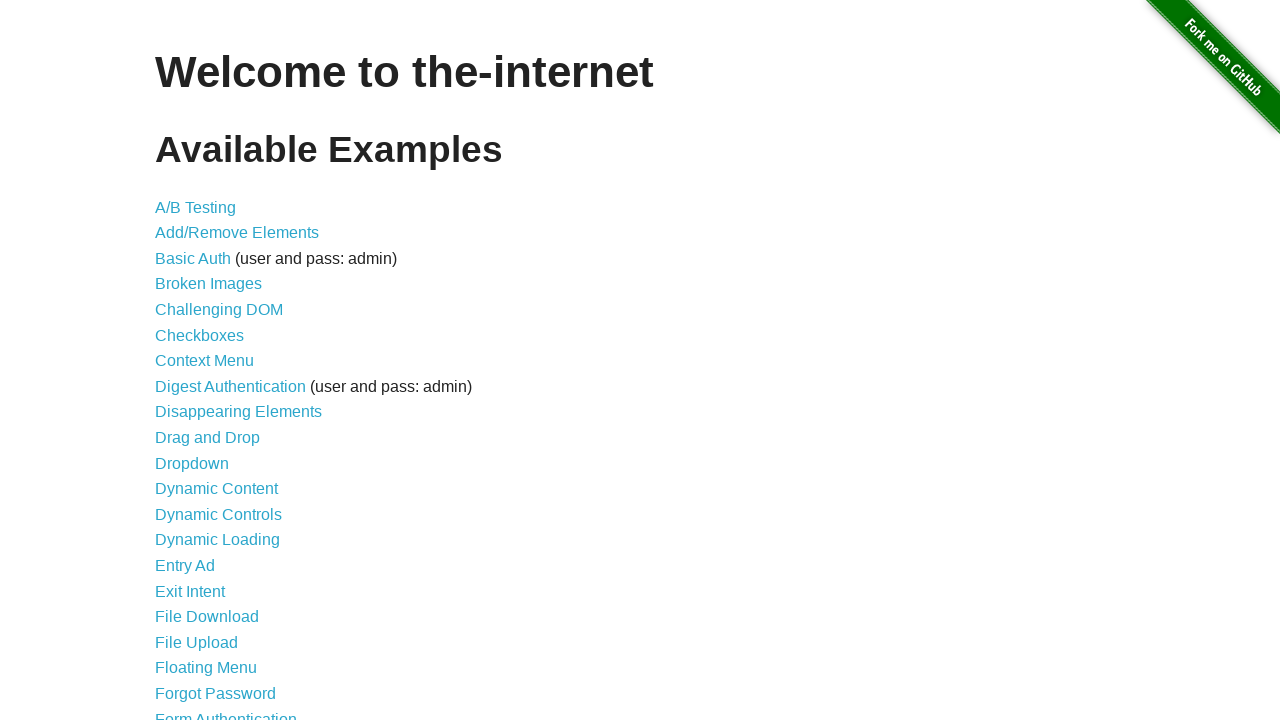

Clicked on Dynamic Controls link at (218, 514) on a:has-text('Dynamic Controls')
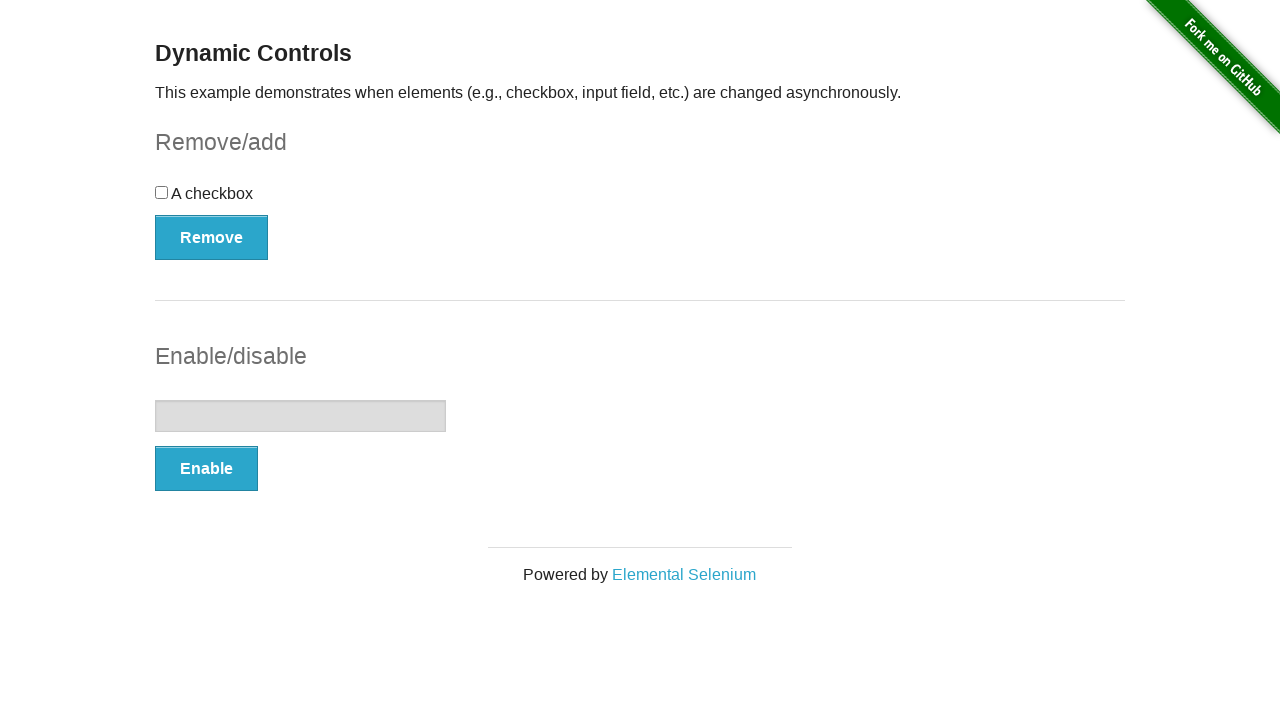

Clicked the Enable button to enable text field at (206, 469) on button:has-text('Enable')
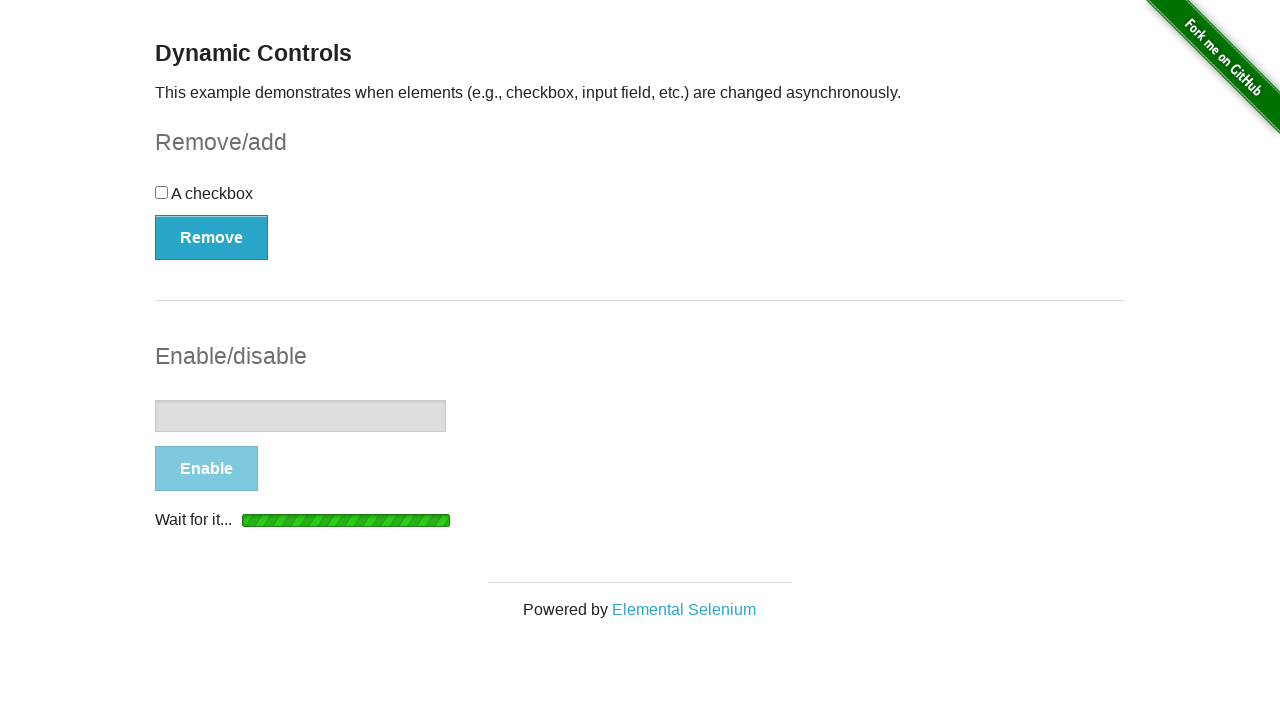

Waited for success message to appear
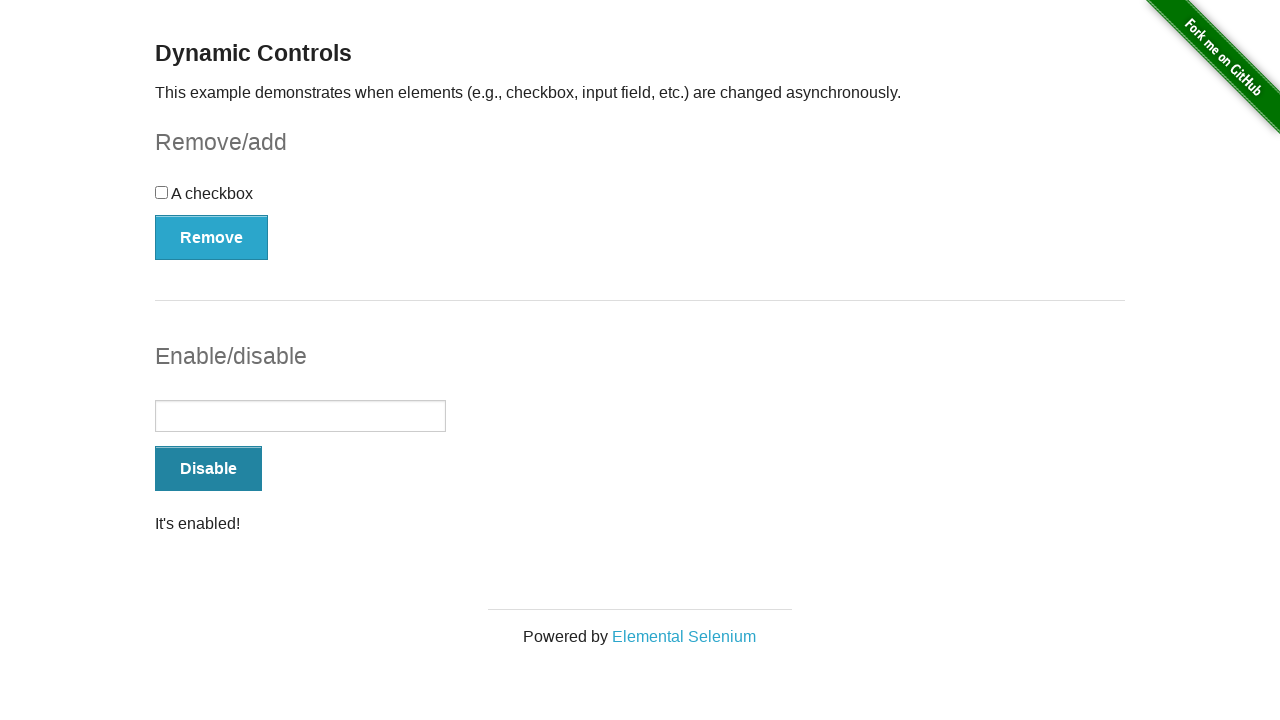

Entered 'Hello' into the enabled text field on input[type='text']
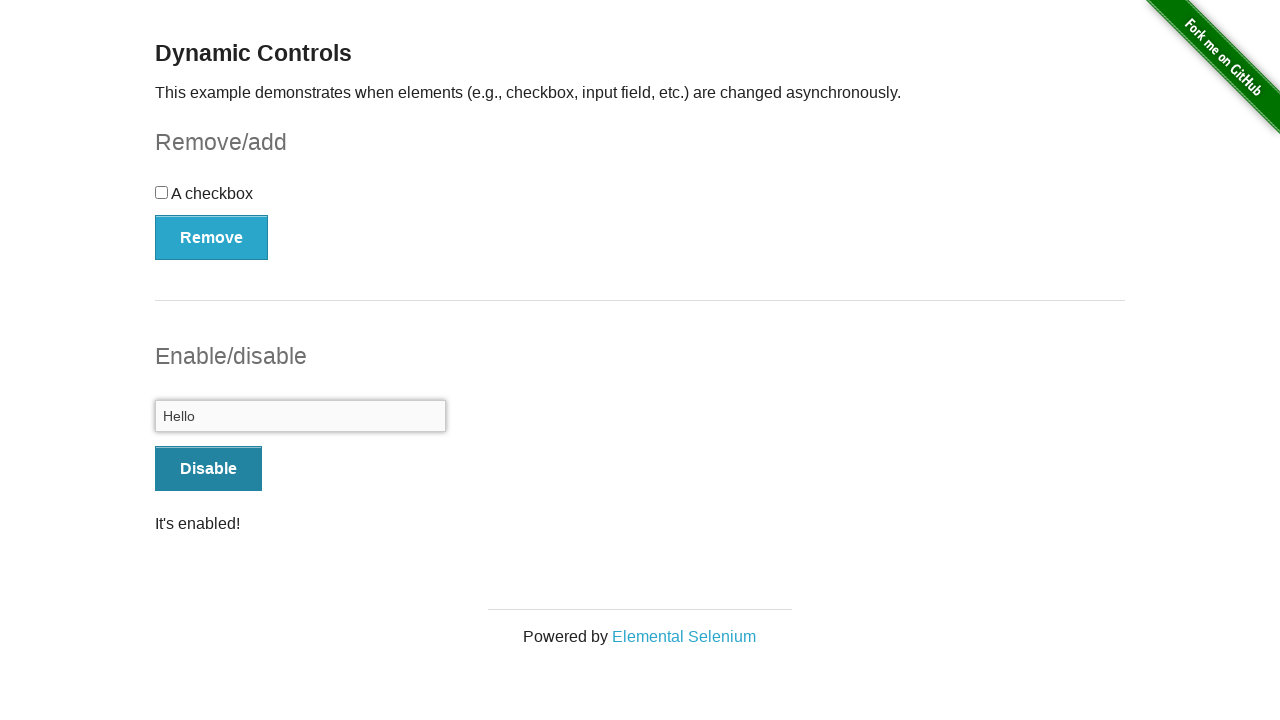

Retrieved input value: 'Hello'
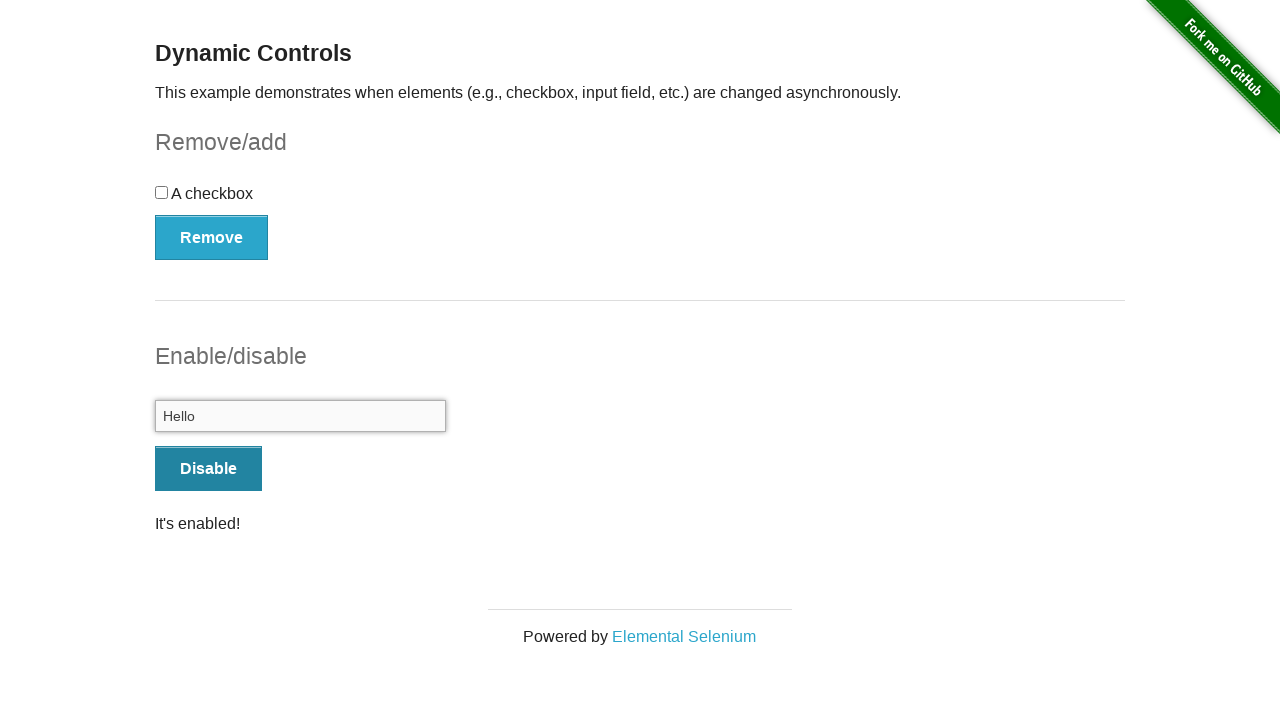

Assertion passed: text field contains 'Hello'
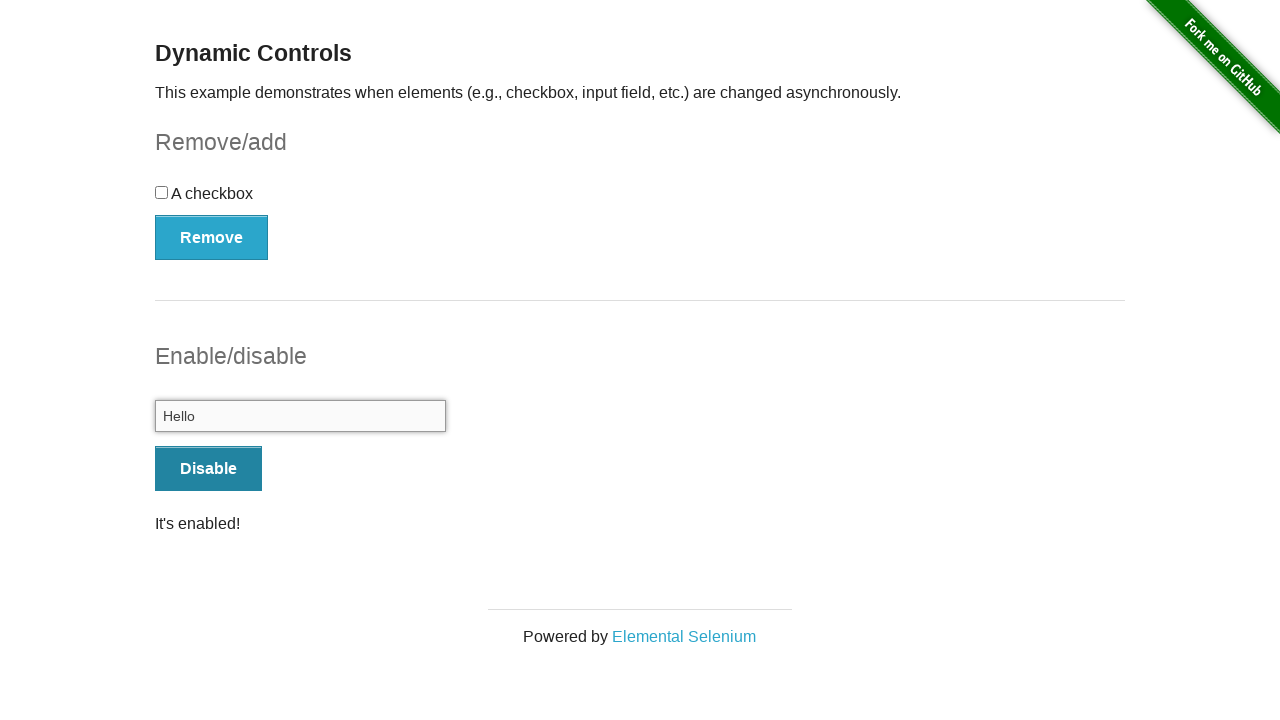

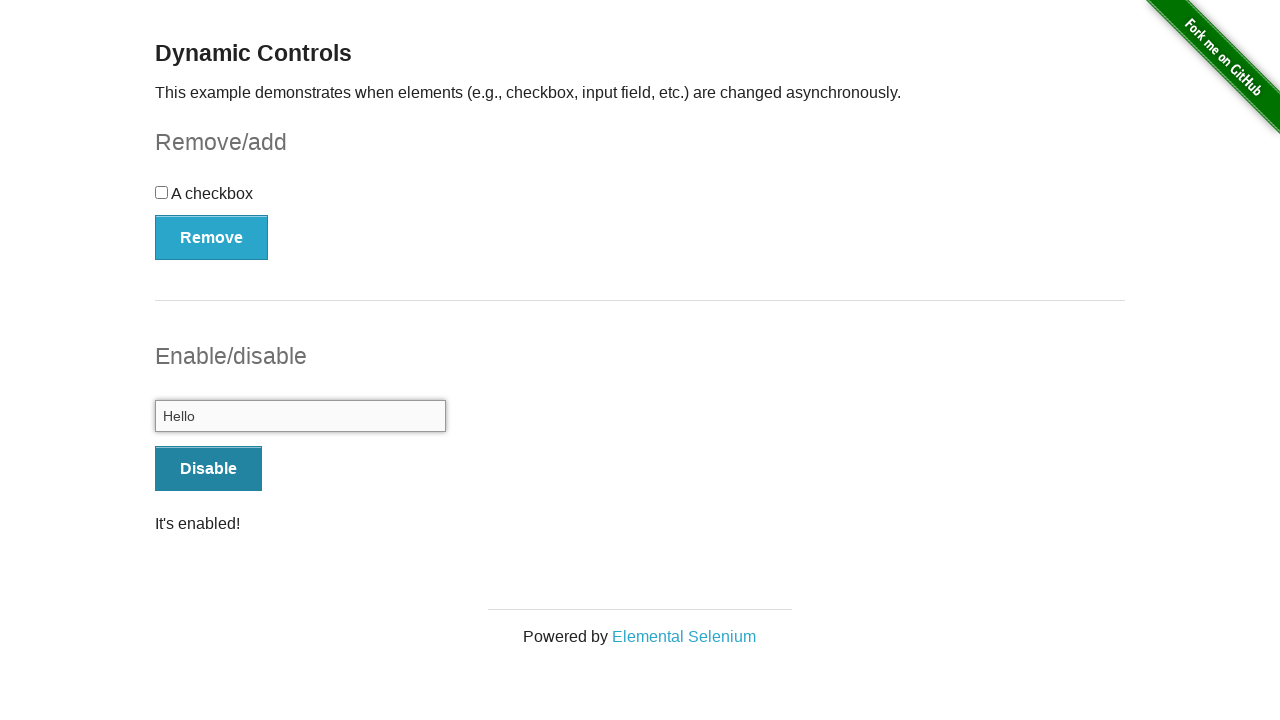